Navigates to an interactive SVG map of India and clicks on the Tripura state to zoom in

Starting URL: https://www.amcharts.com/svg-maps/?map=india

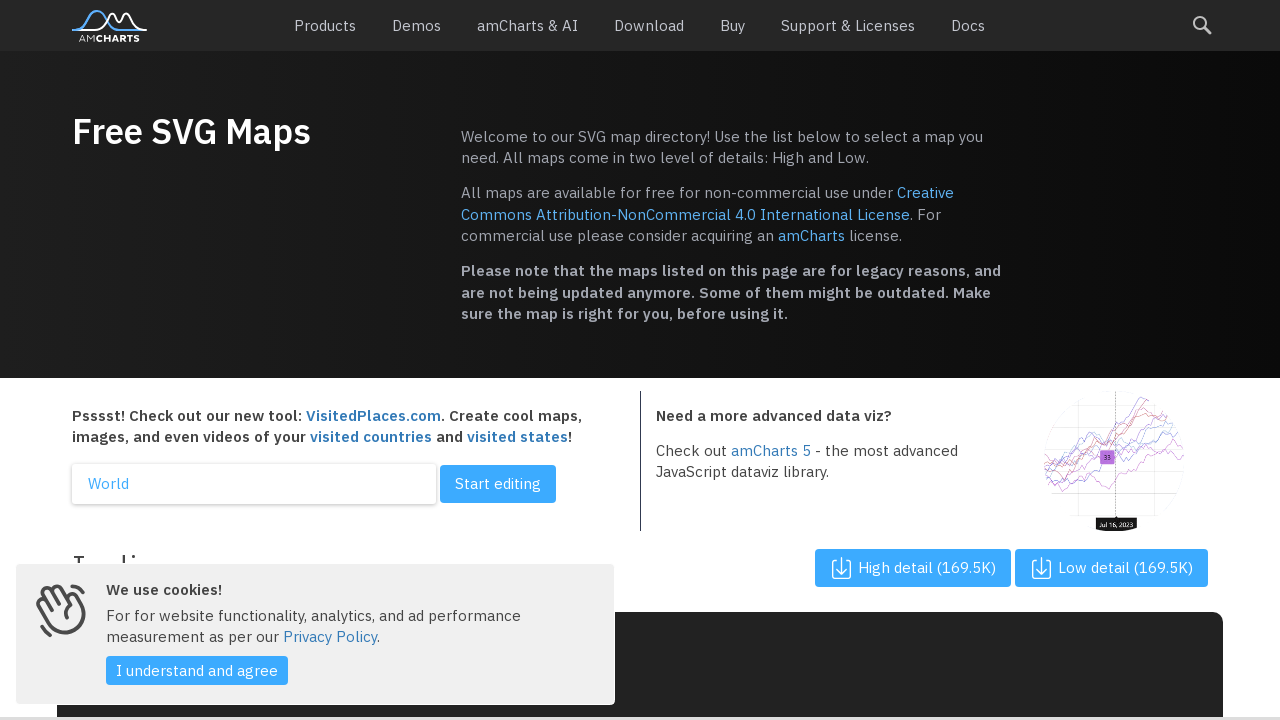

Navigated to India interactive SVG map
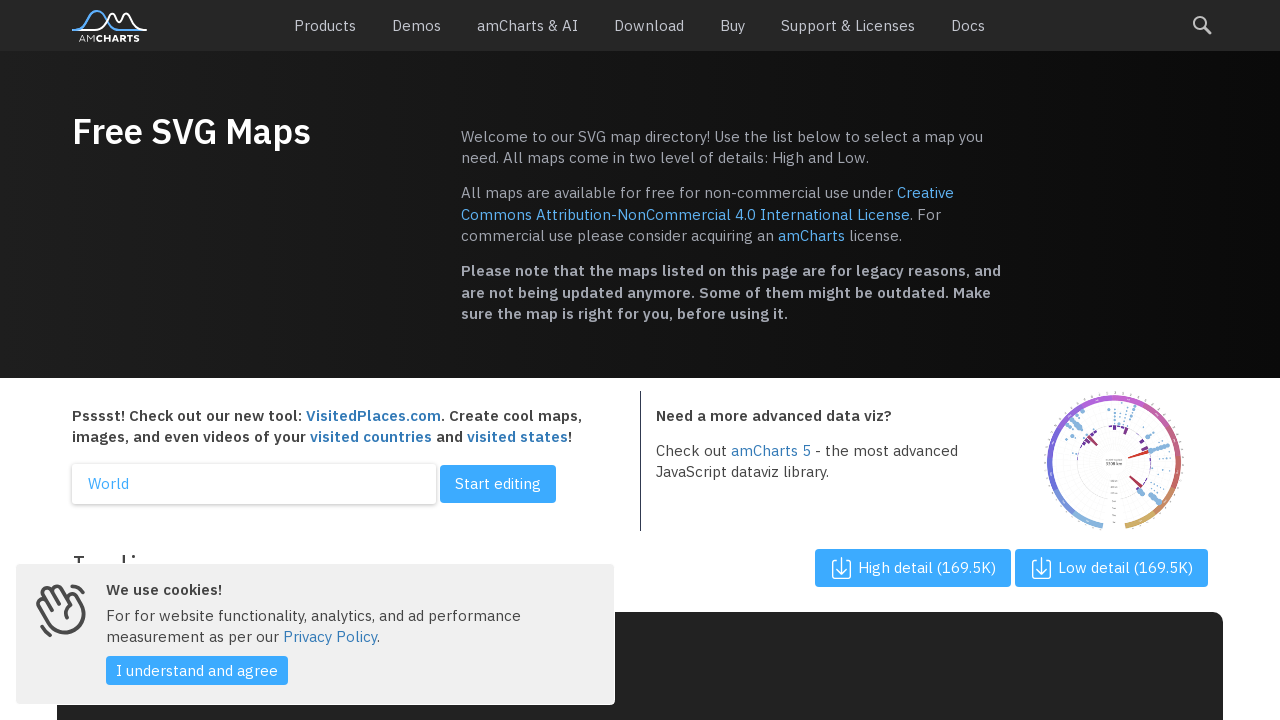

Located all state path elements in the SVG map
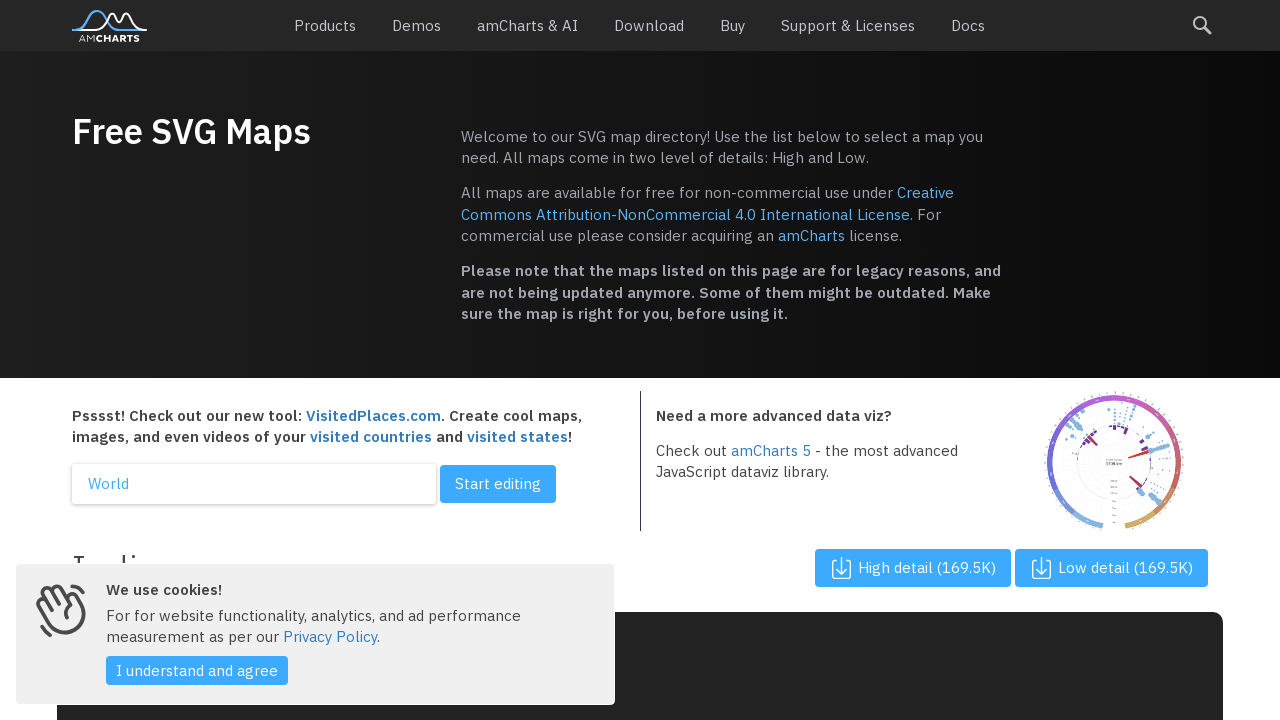

Found 0 state elements in the map
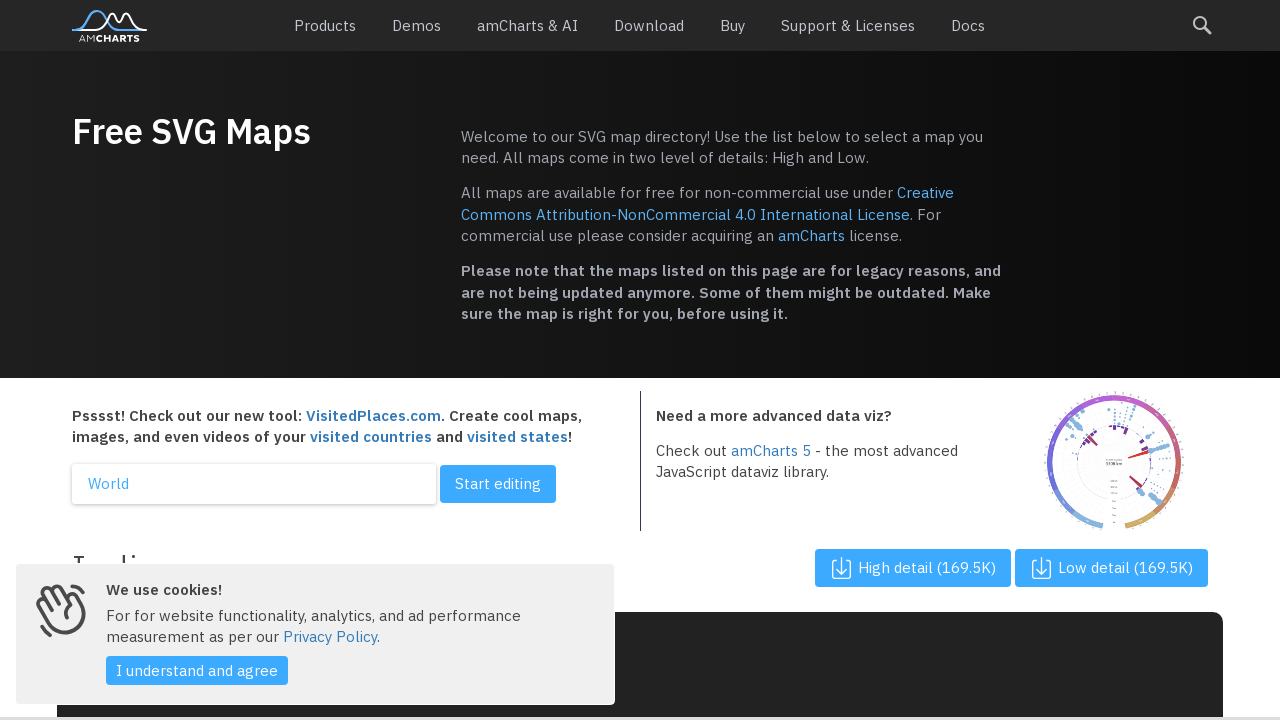

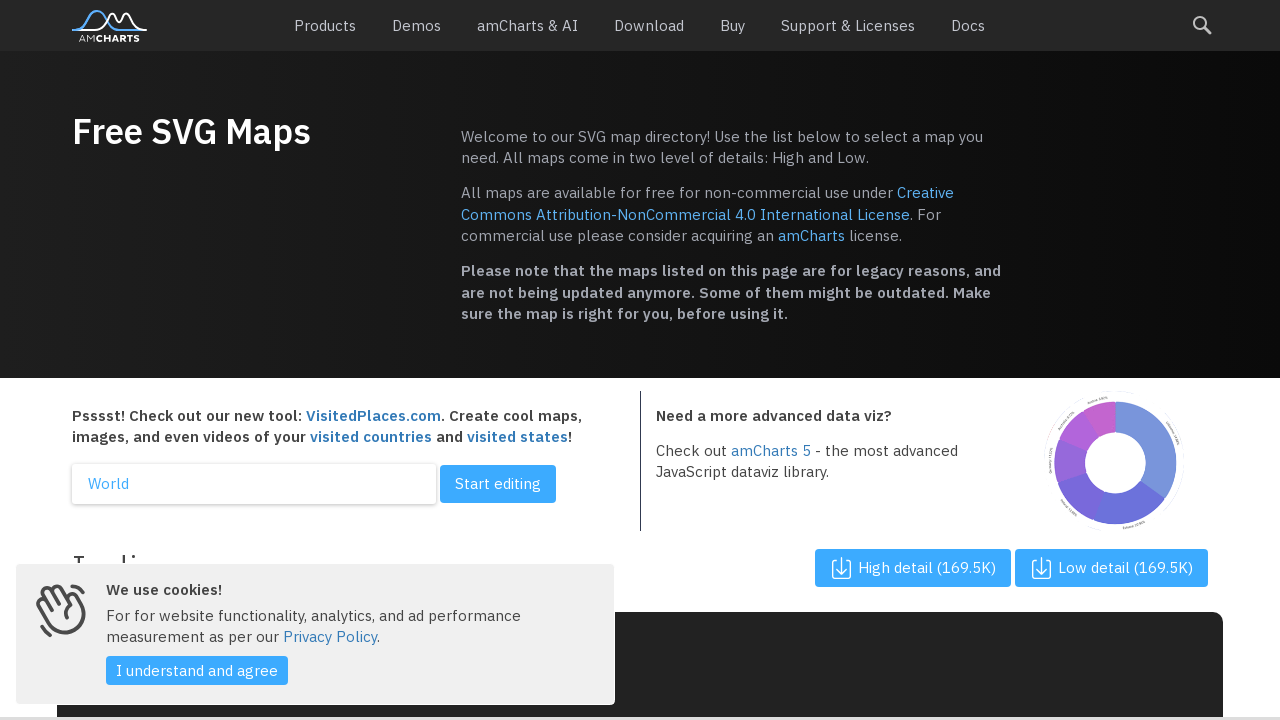